Tests checkbox functionality by clicking a checkbox, verifying it is selected, then unchecking it and verifying it is unselected. Also counts the total number of checkboxes on the page.

Starting URL: https://rahulshettyacademy.com/AutomationPractice/

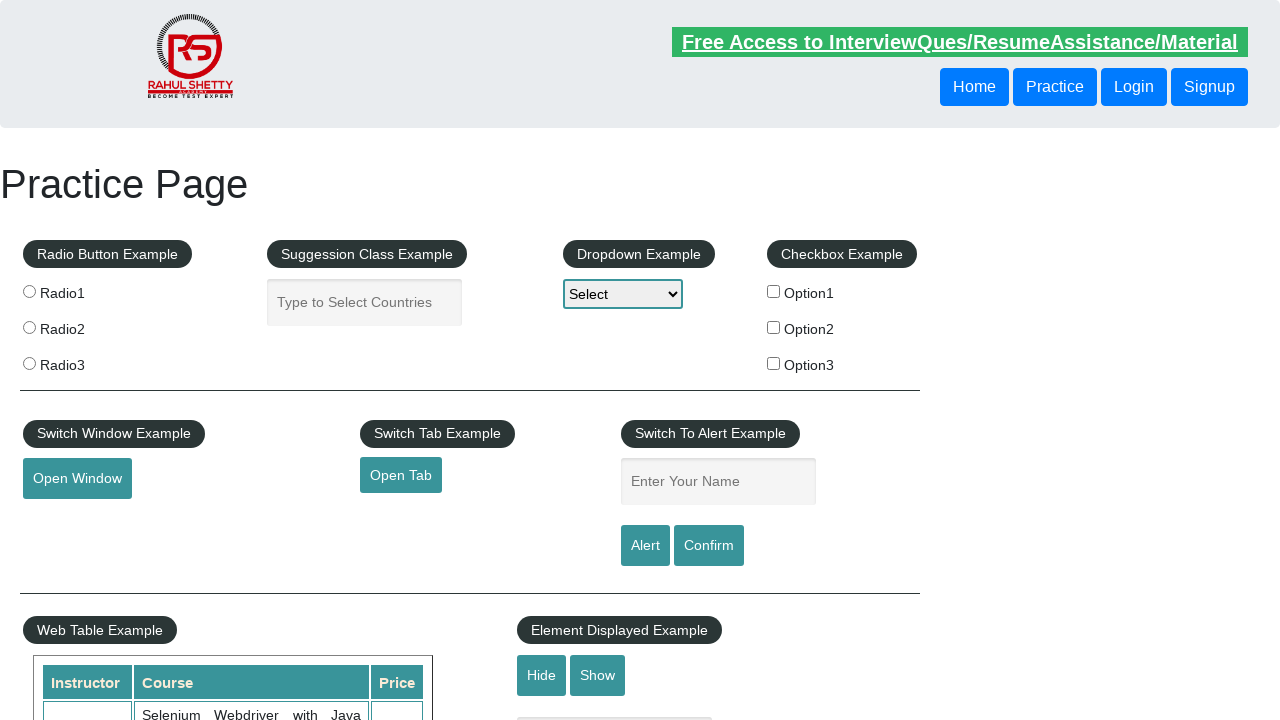

Clicked the first checkbox (checkBoxOption1) at (774, 291) on input[id='checkBoxOption1']
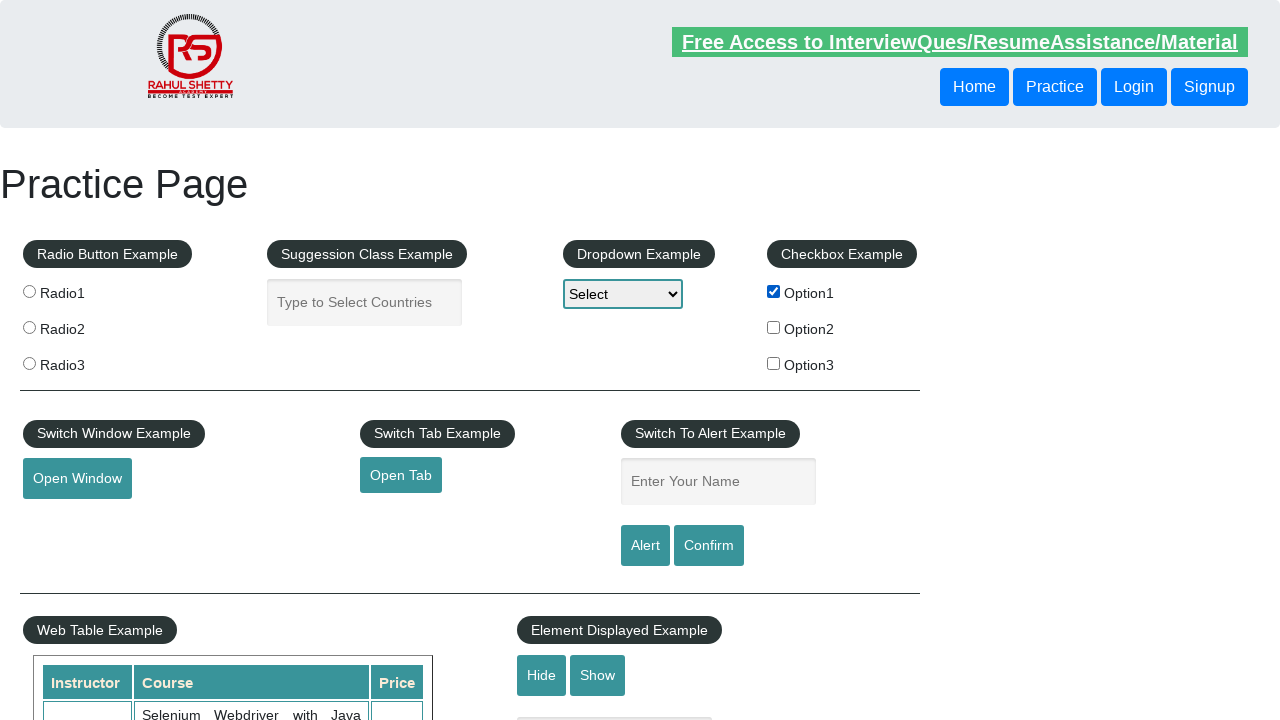

Verified that the first checkbox is now checked
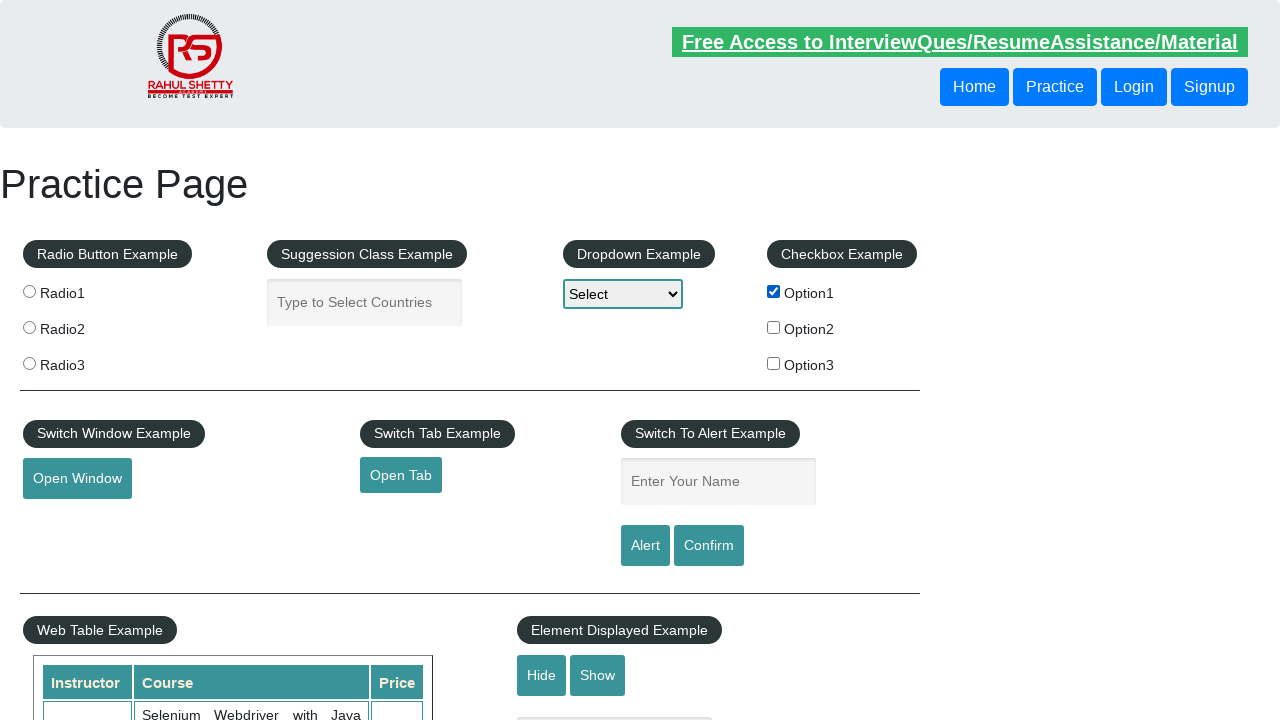

Clicked the first checkbox again to uncheck it at (774, 291) on input[id='checkBoxOption1']
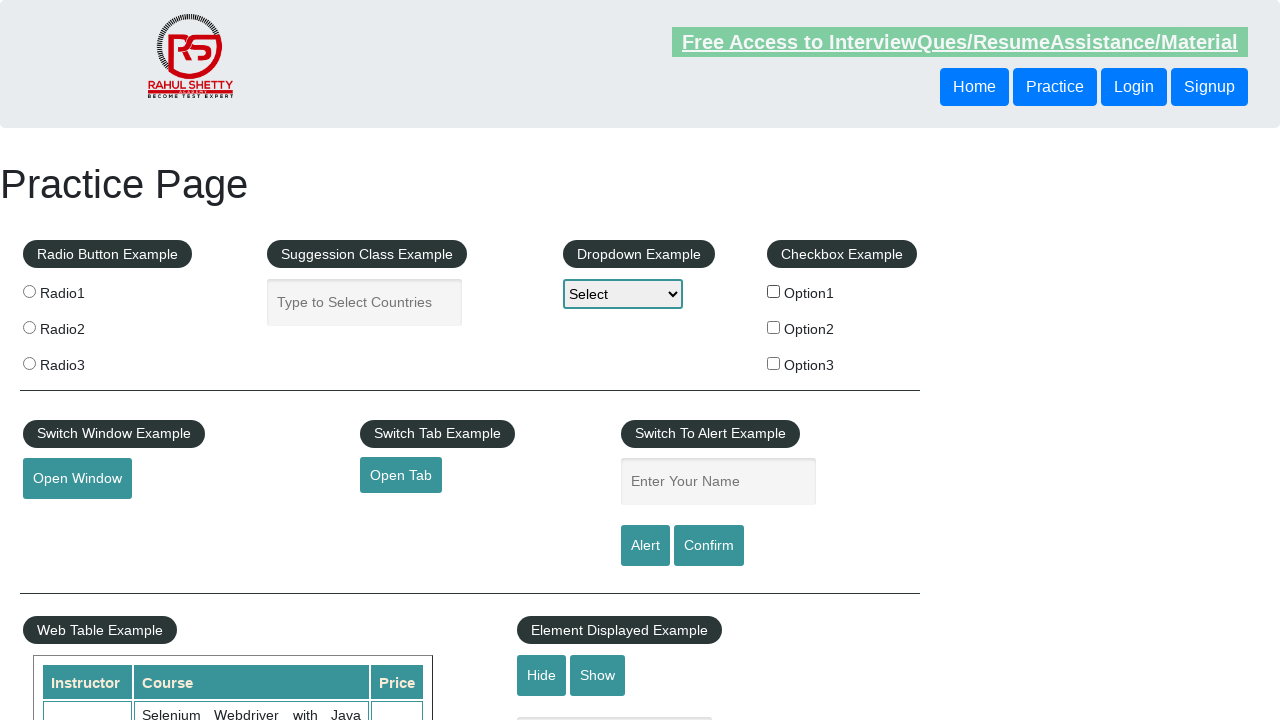

Verified that the first checkbox is now unchecked
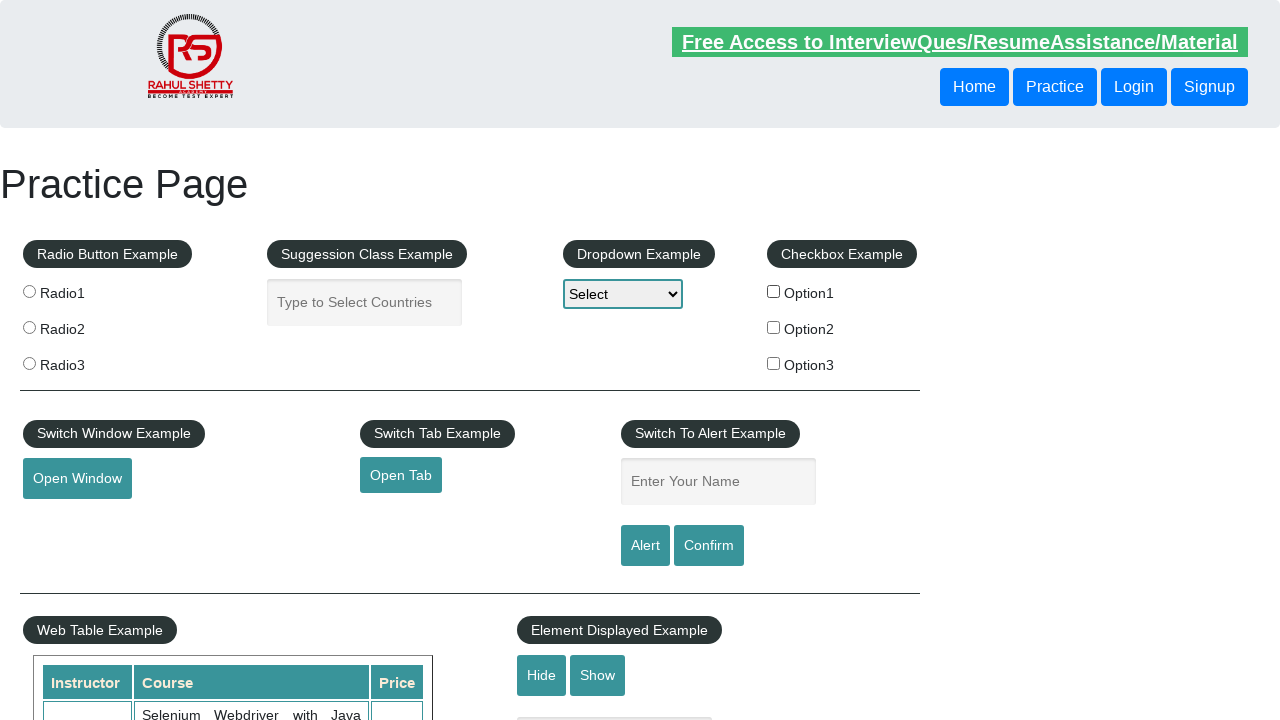

Counted total number of checkboxes on the page: 3
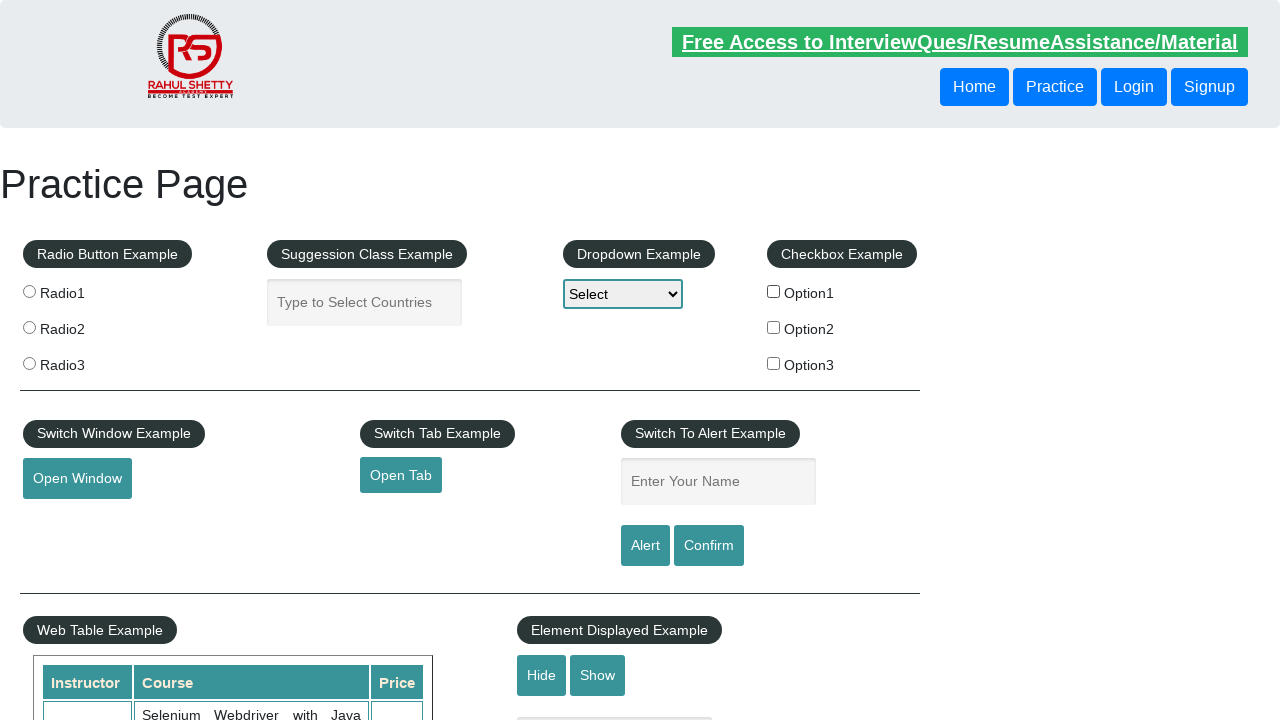

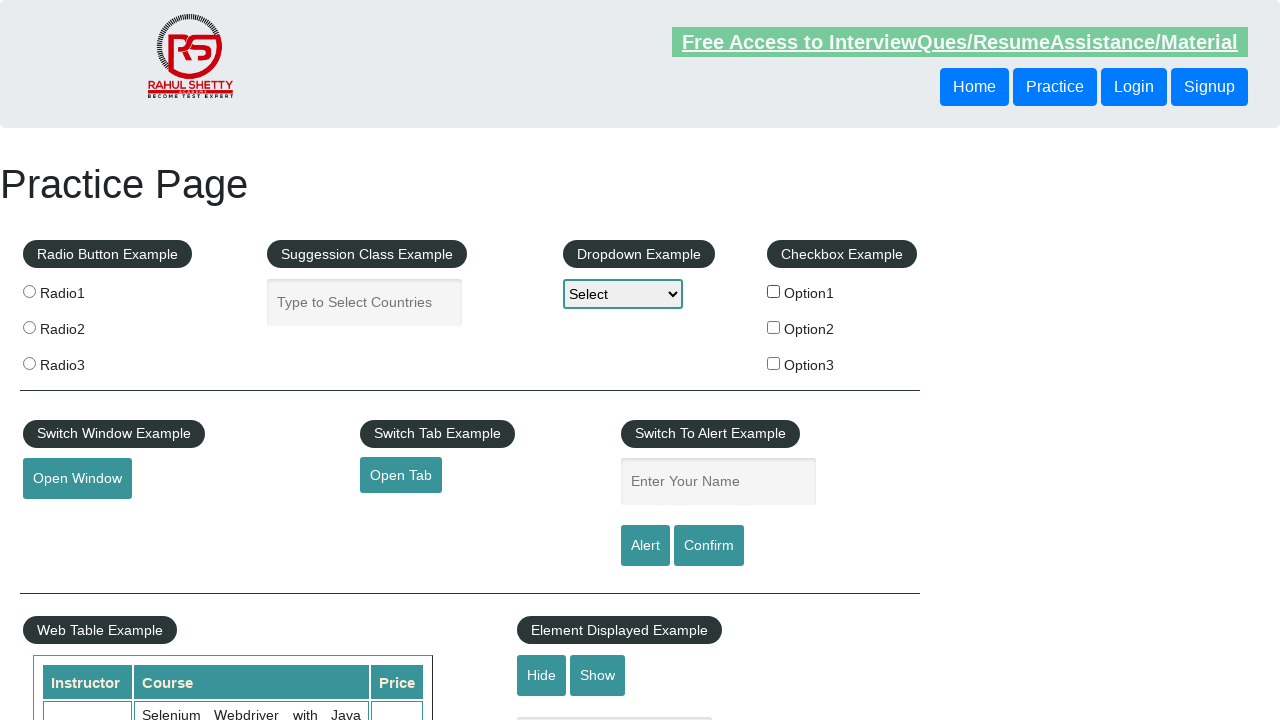